Tests multi-select dropdown functionality by selecting and deselecting options using different methods (index, visible text), selecting all options, and then deselecting all

Starting URL: https://syntaxprojects.com/basic-select-dropdown-demo.php

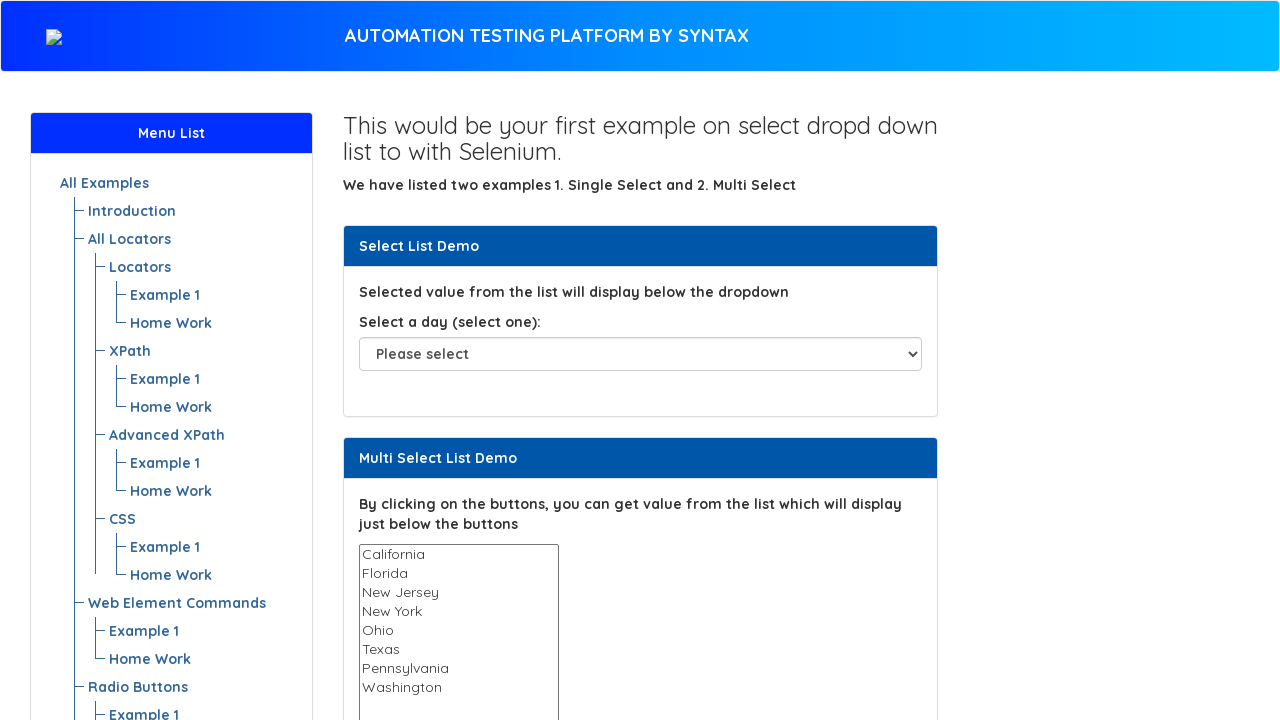

Located multi-select dropdown element
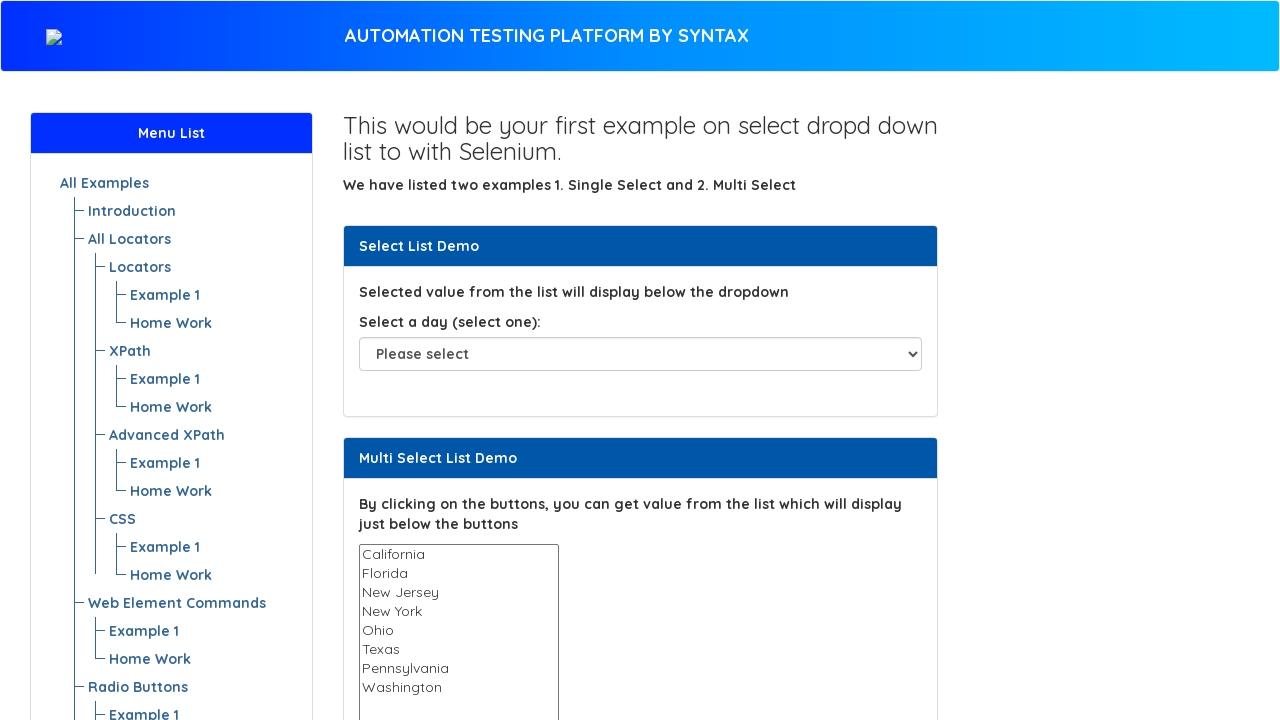

Selected option at index 3 on select#multi-select
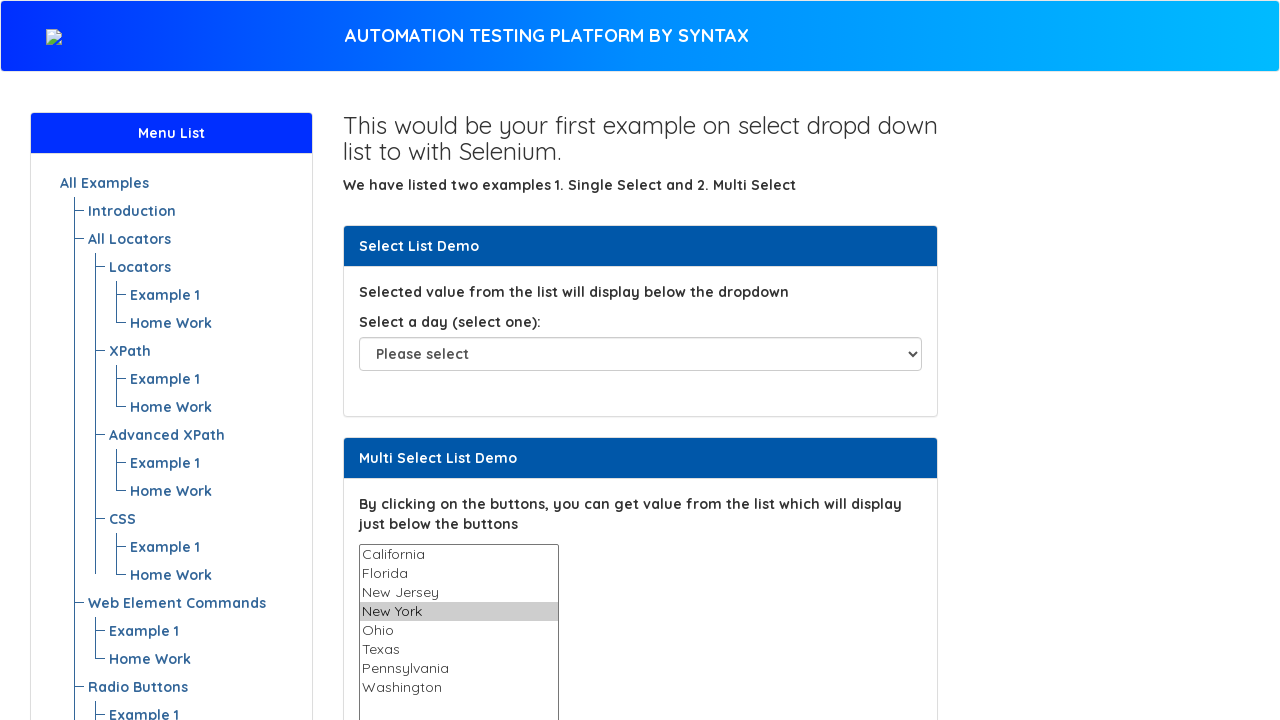

Selected option by visible text 'Texas' on select#multi-select
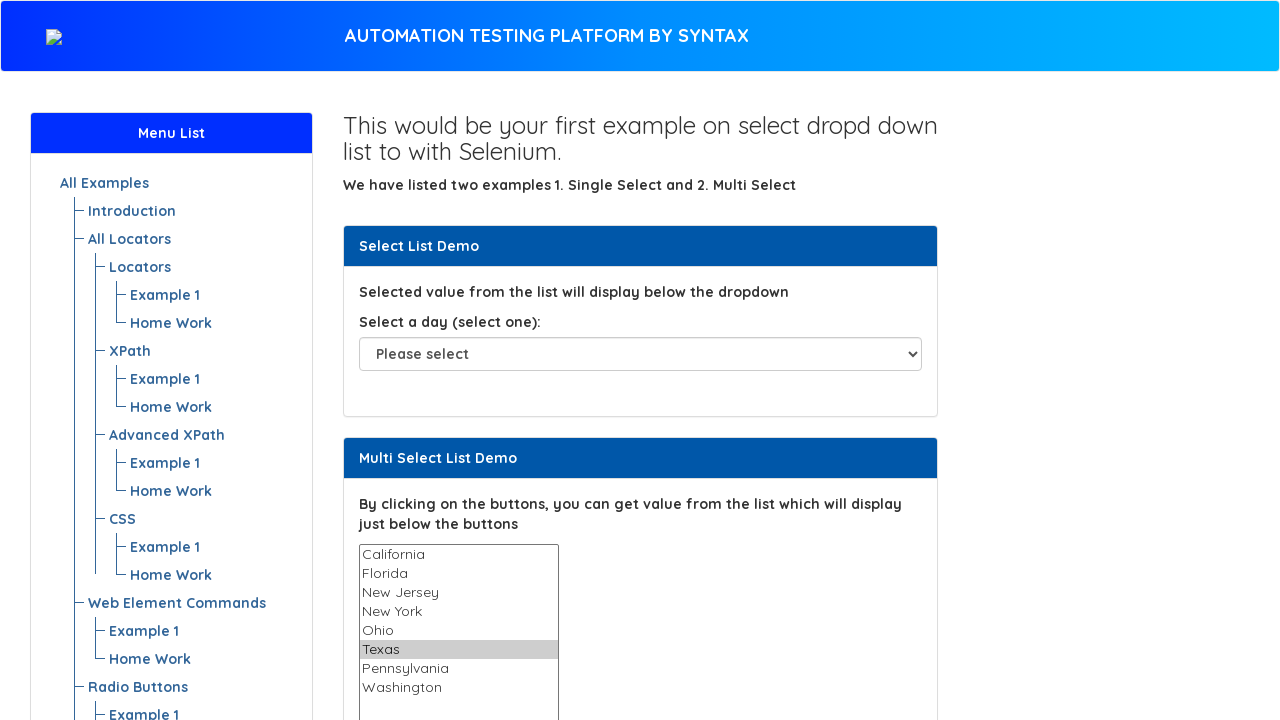

Retrieved all option elements from dropdown
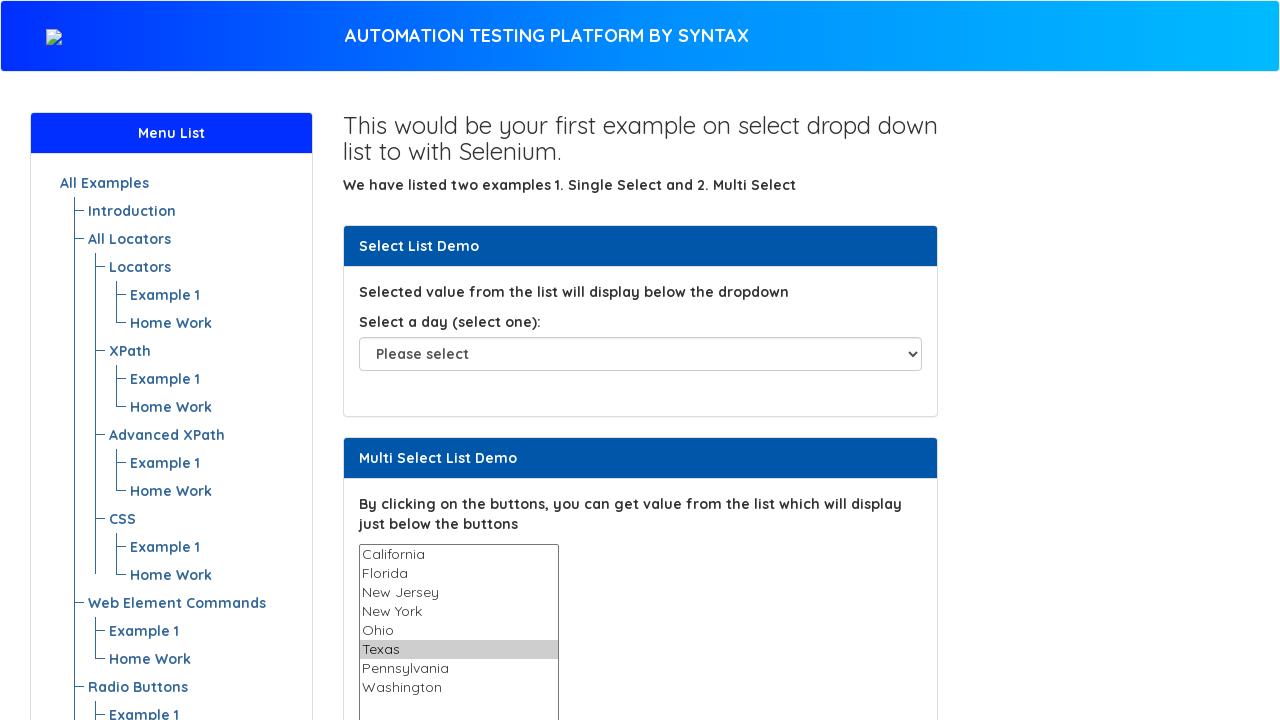

Got text of option at index 3: New York
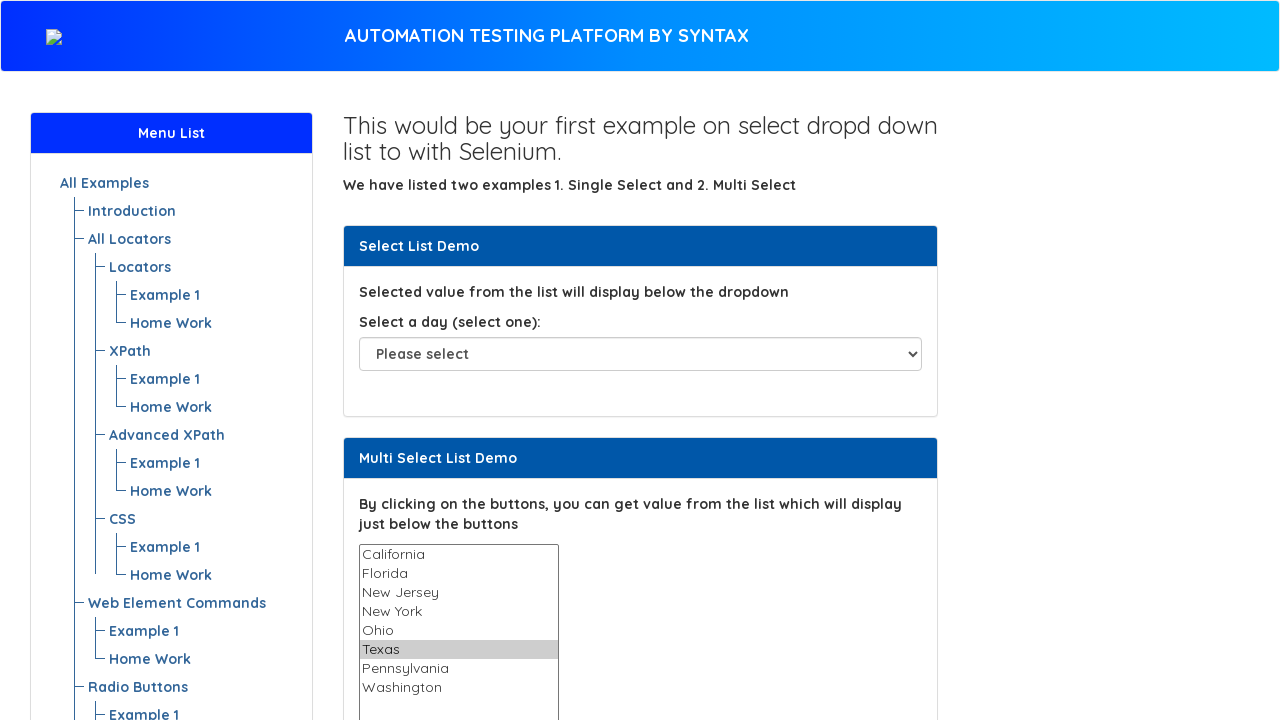

Pressed Control key down
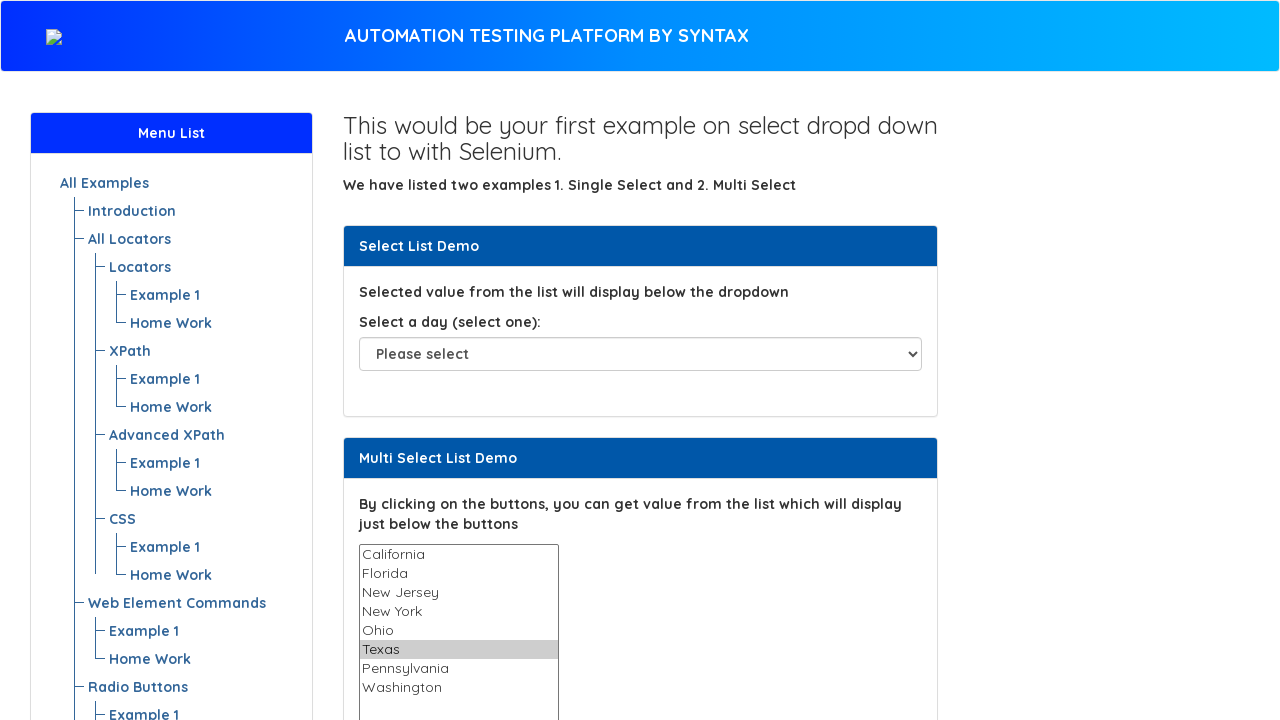

Deselected option 'New York' while holding Control on select#multi-select
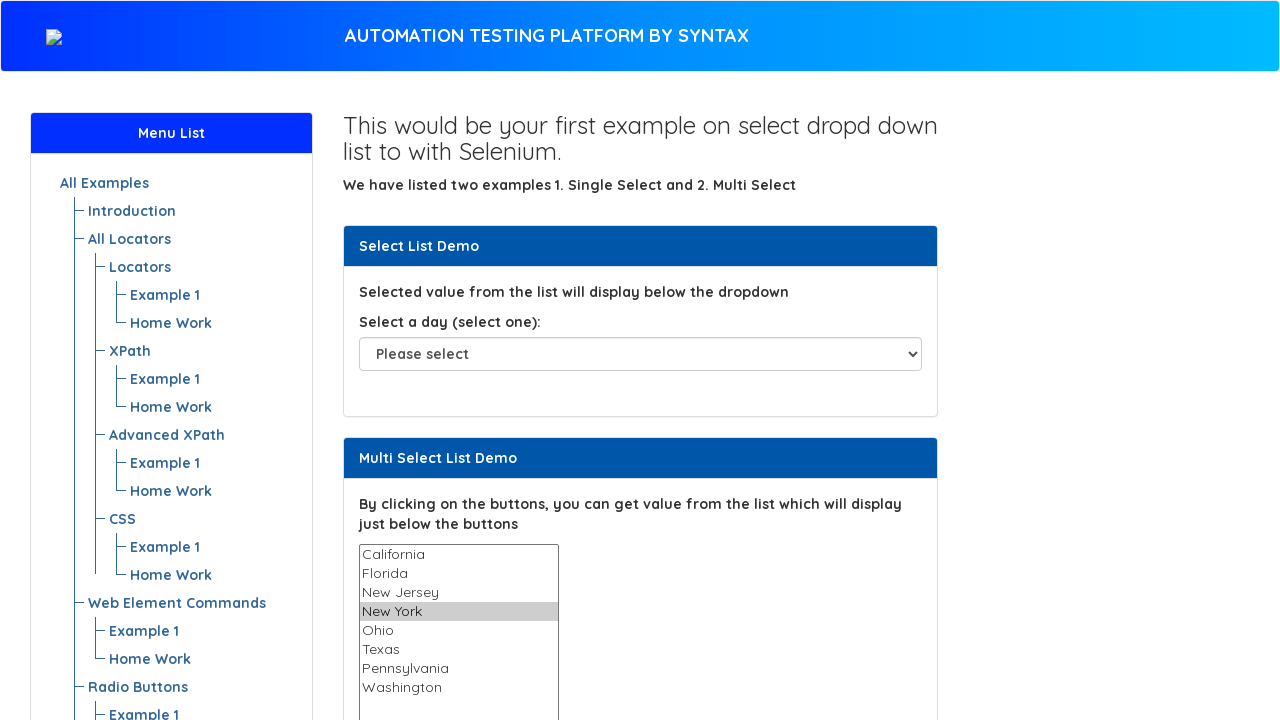

Released Control key
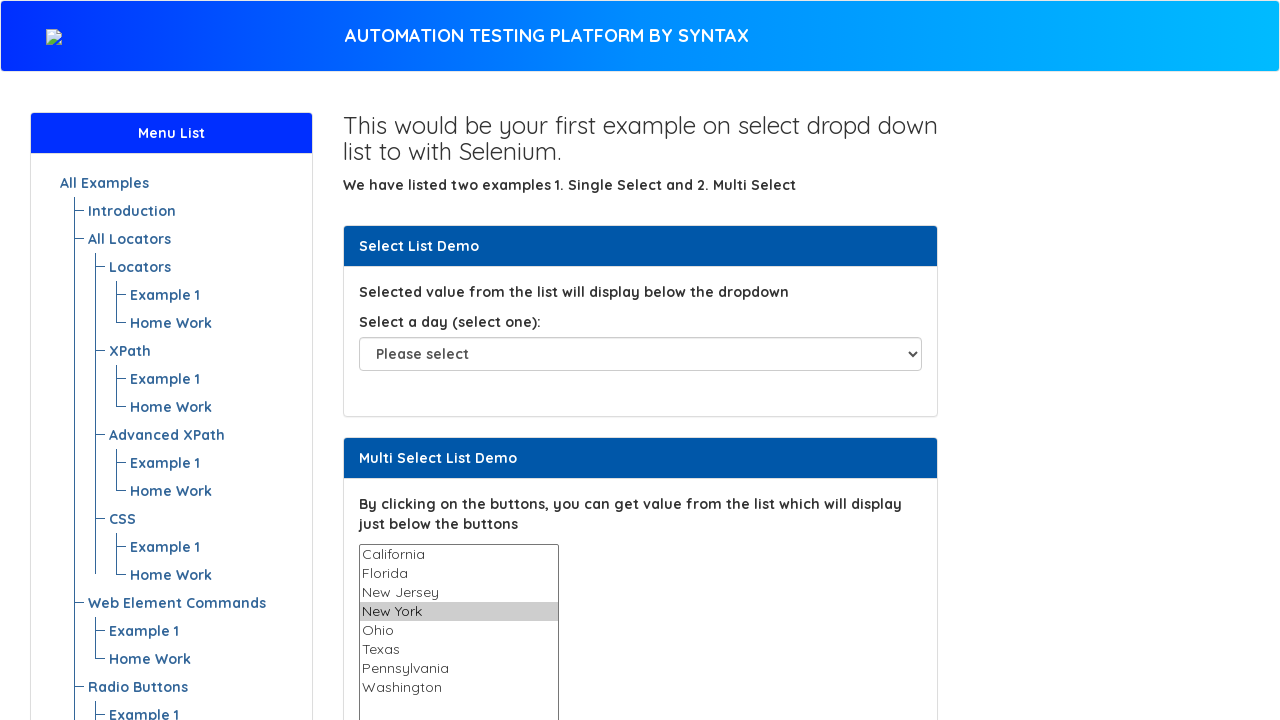

Collected all option values from dropdown
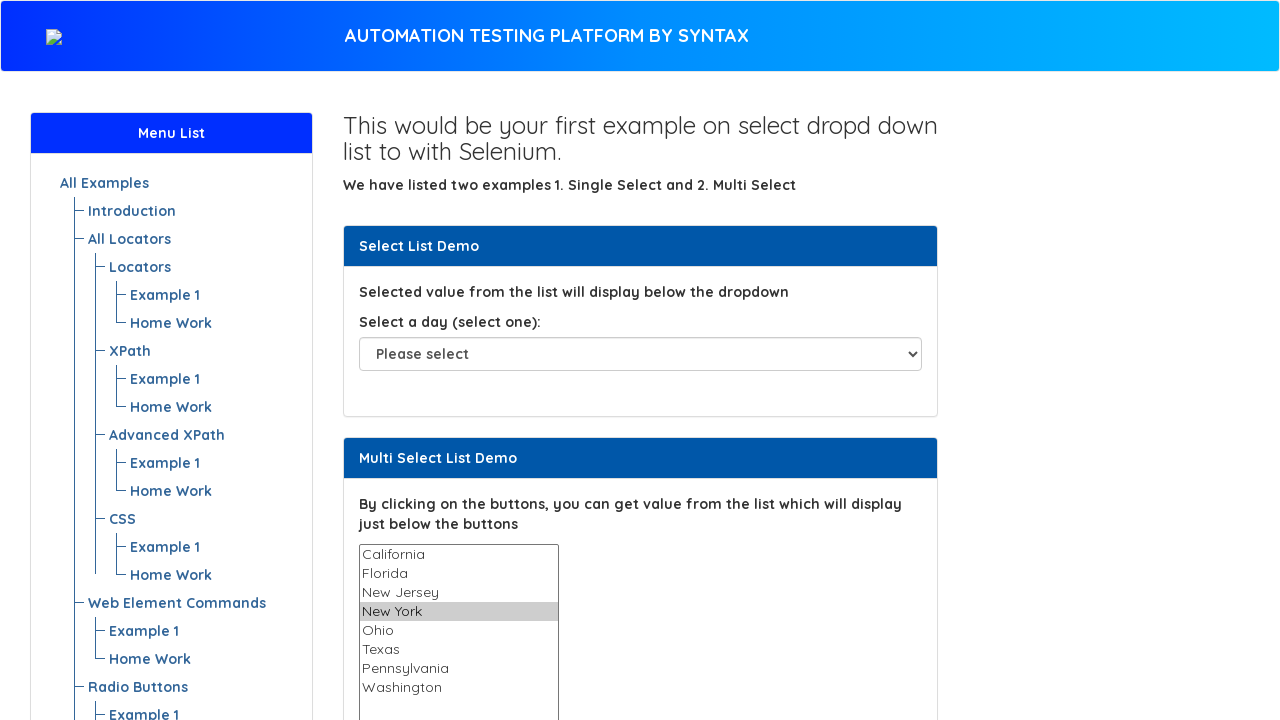

Selected all available options at once on select#multi-select
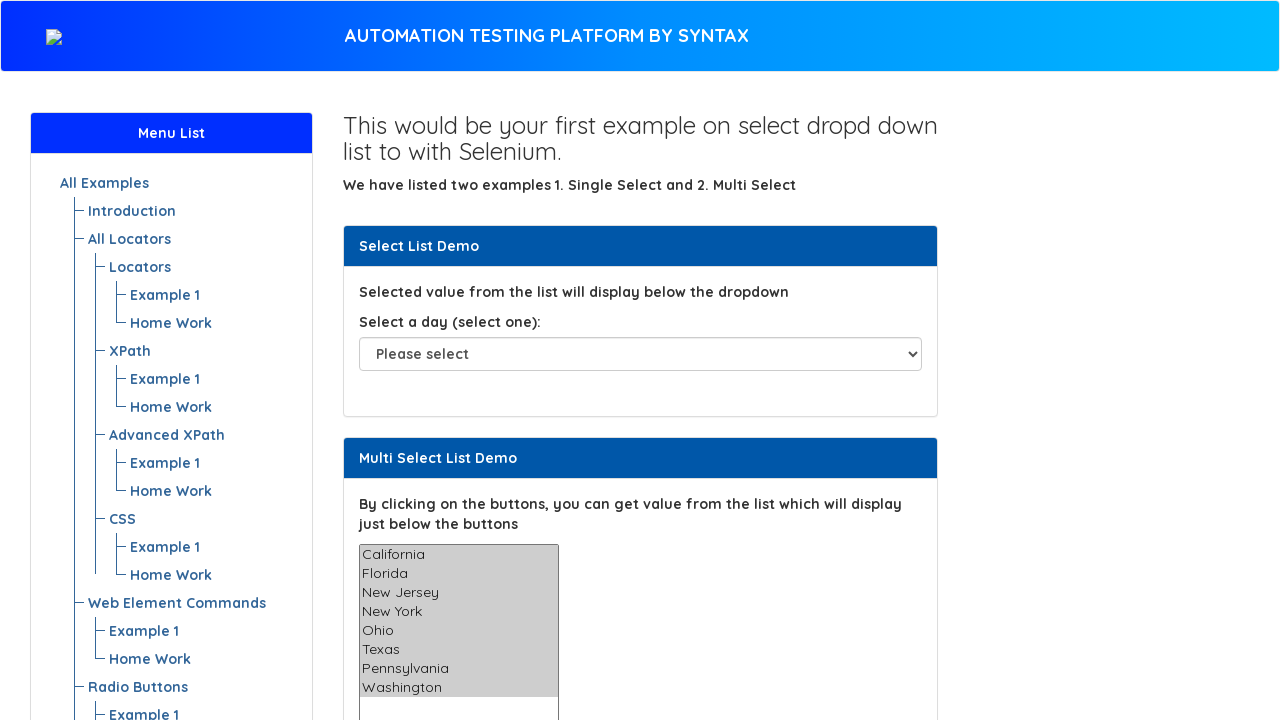

Waited 3 seconds before deselecting
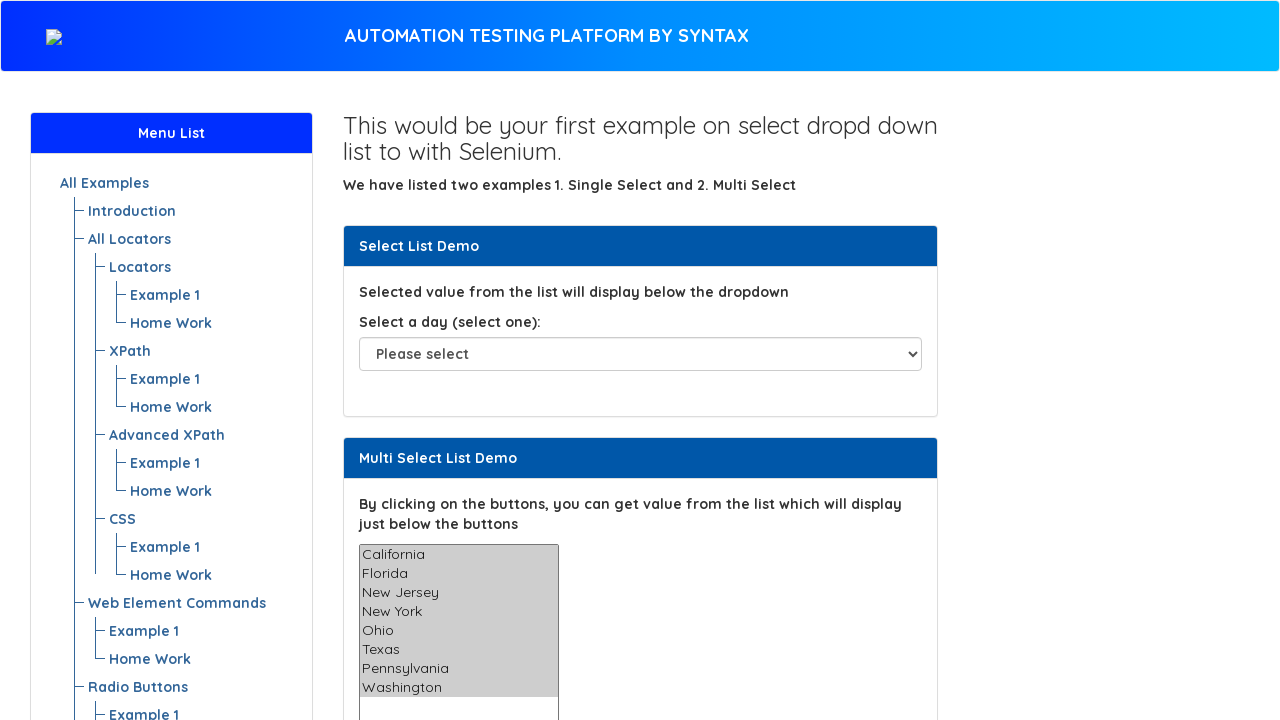

Deselected all options by selecting empty array on select#multi-select
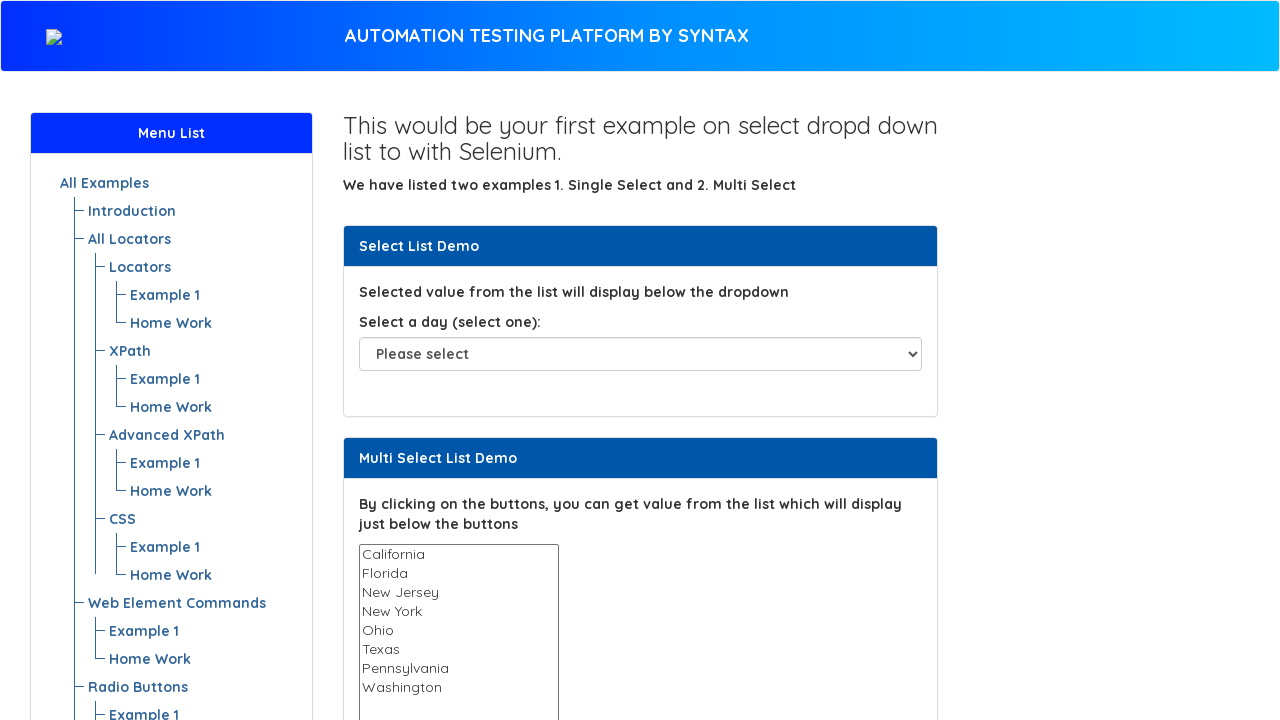

Verified dropdown is multiple select: True
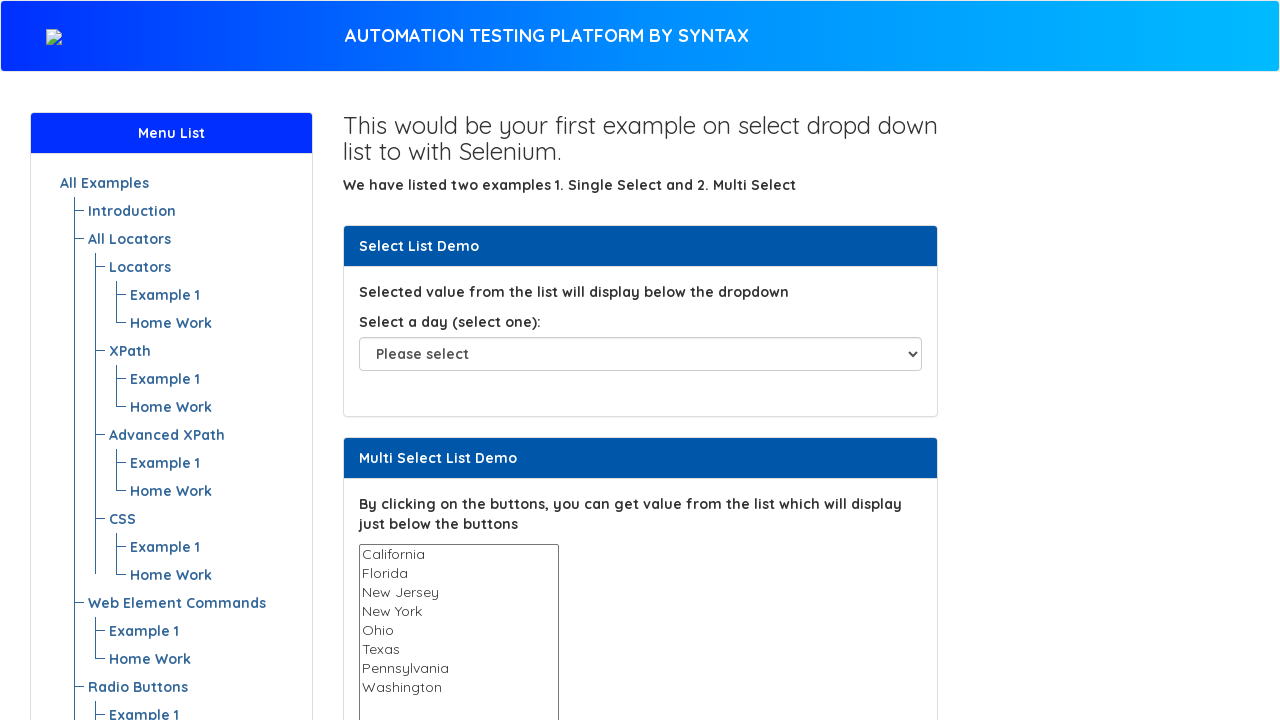

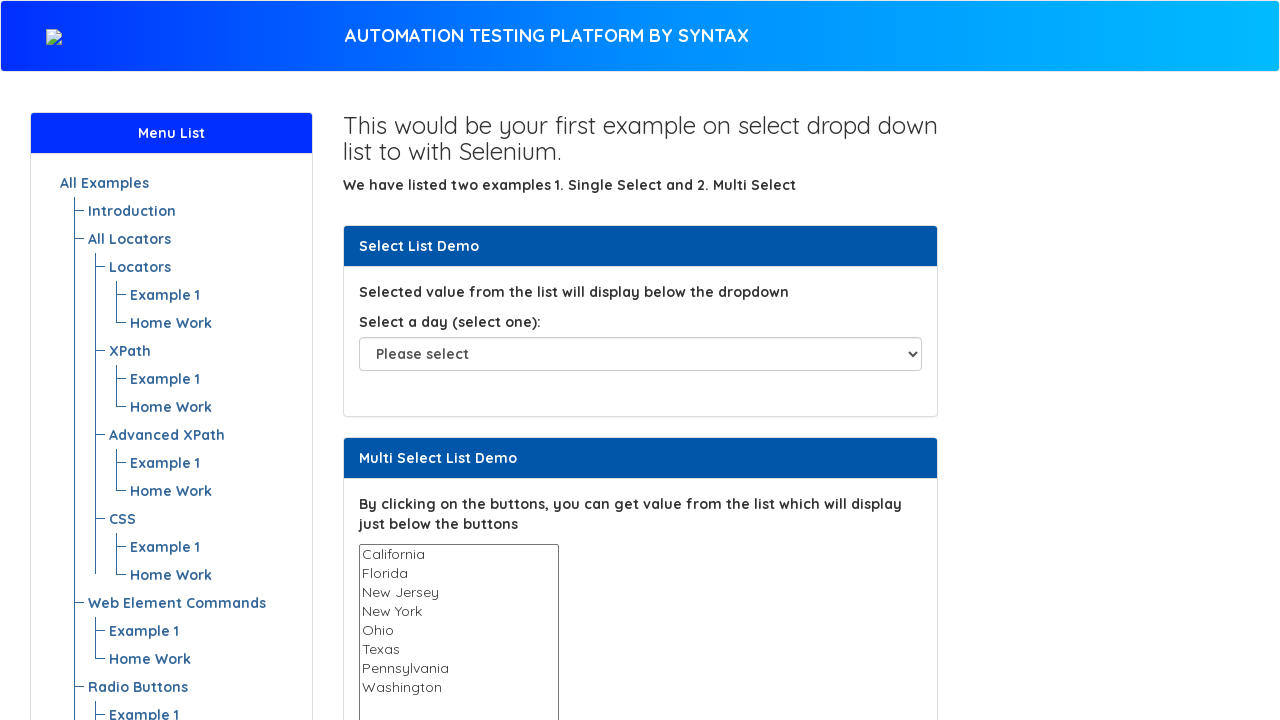